Tests drag and drop functionality by dragging an element onto a drop target within an iframe.

Starting URL: https://jqueryui.com/droppable/

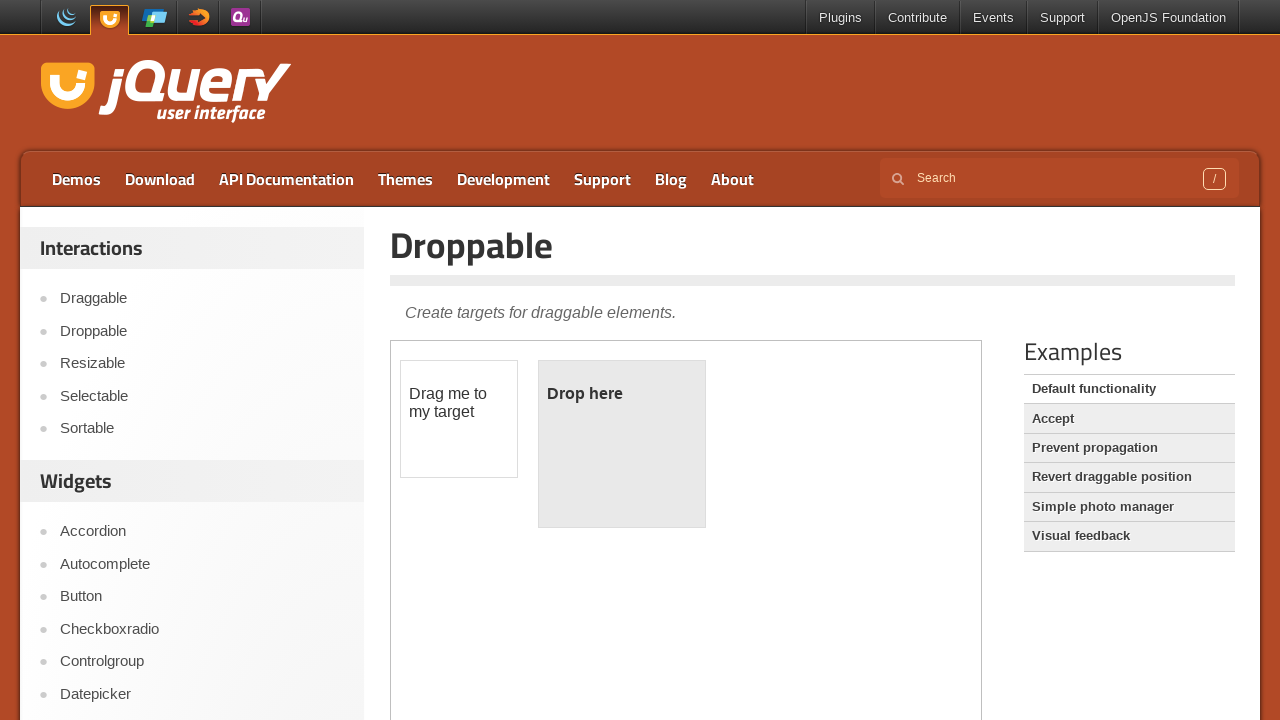

Waited for Droppable page title to load
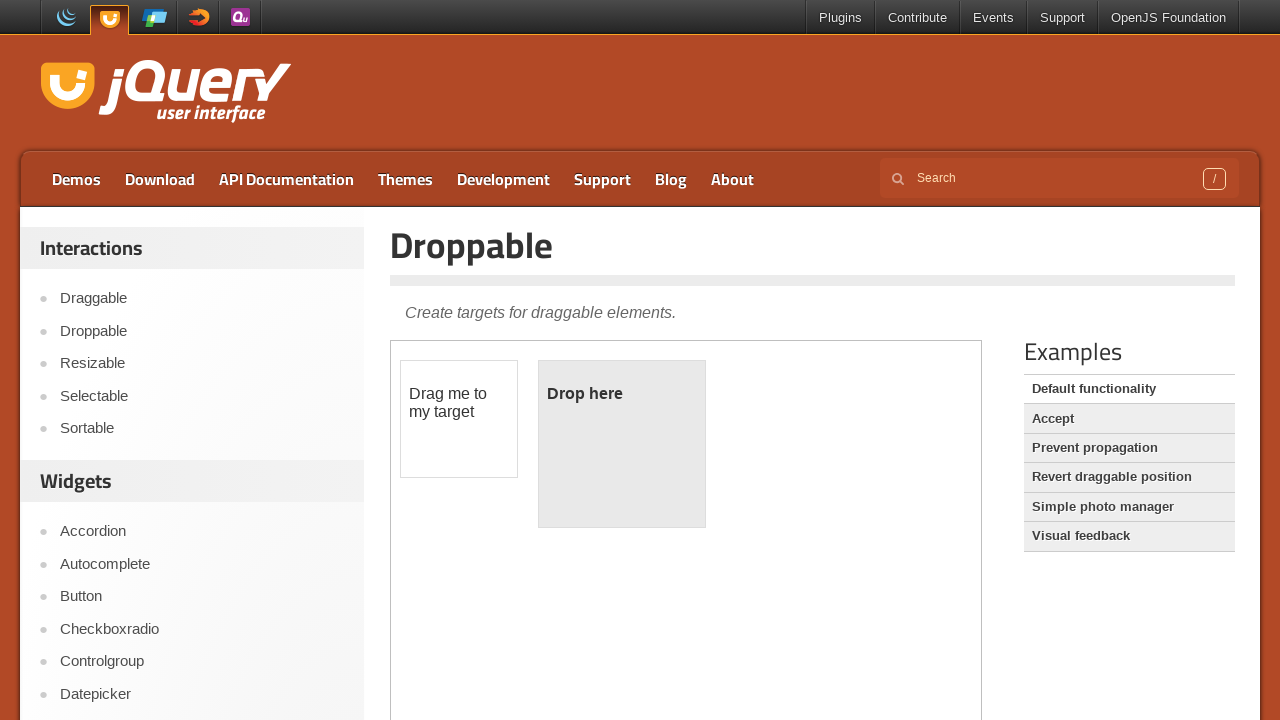

Located the first iframe on the page
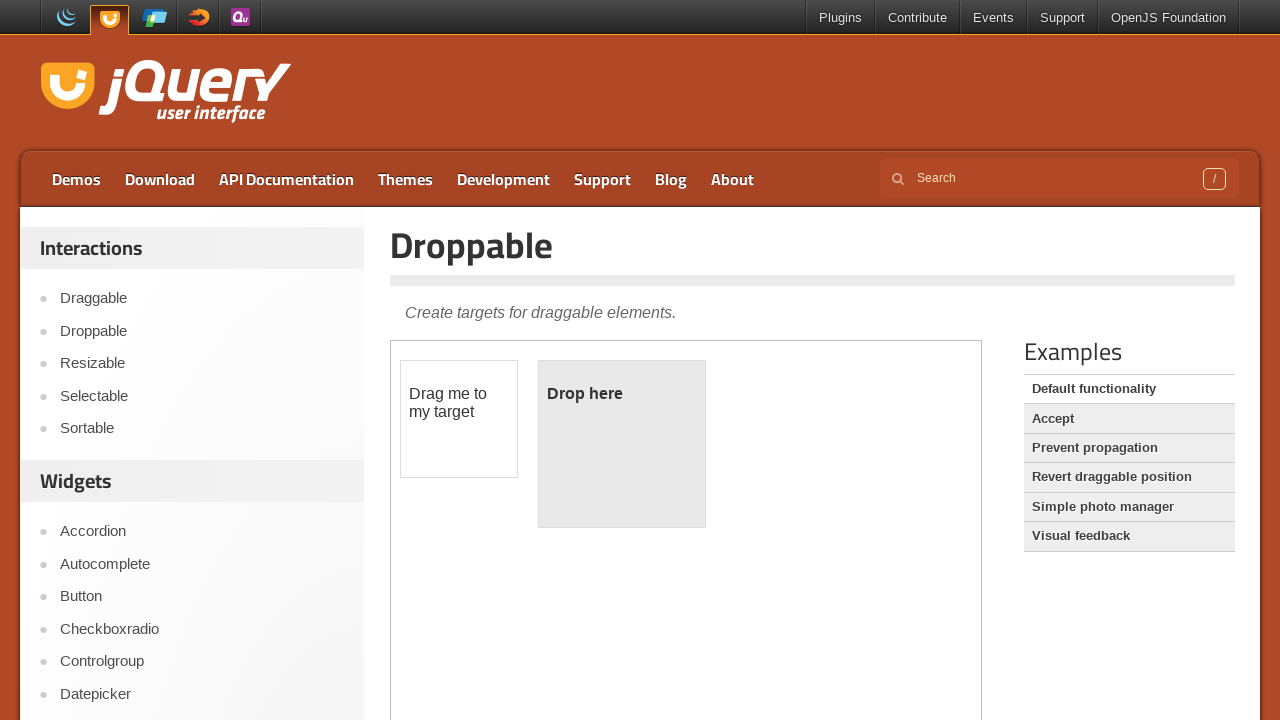

Waited for draggable element to be available
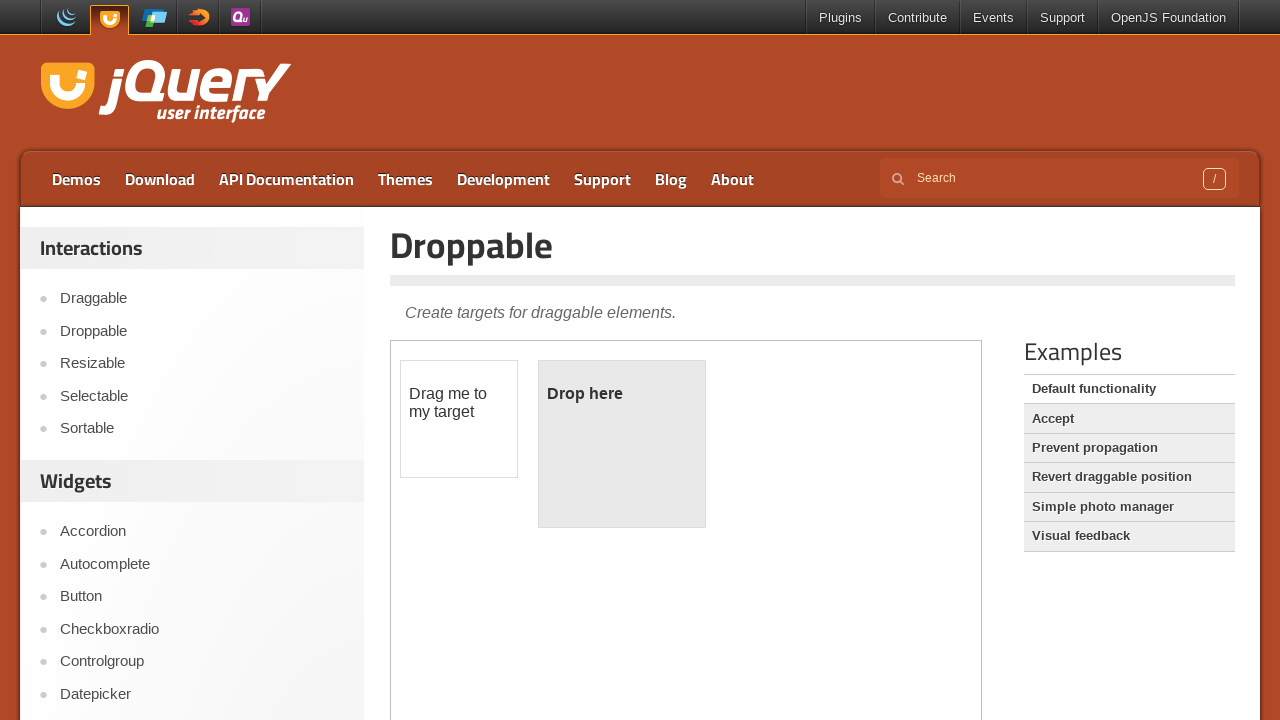

Waited for droppable element to be available
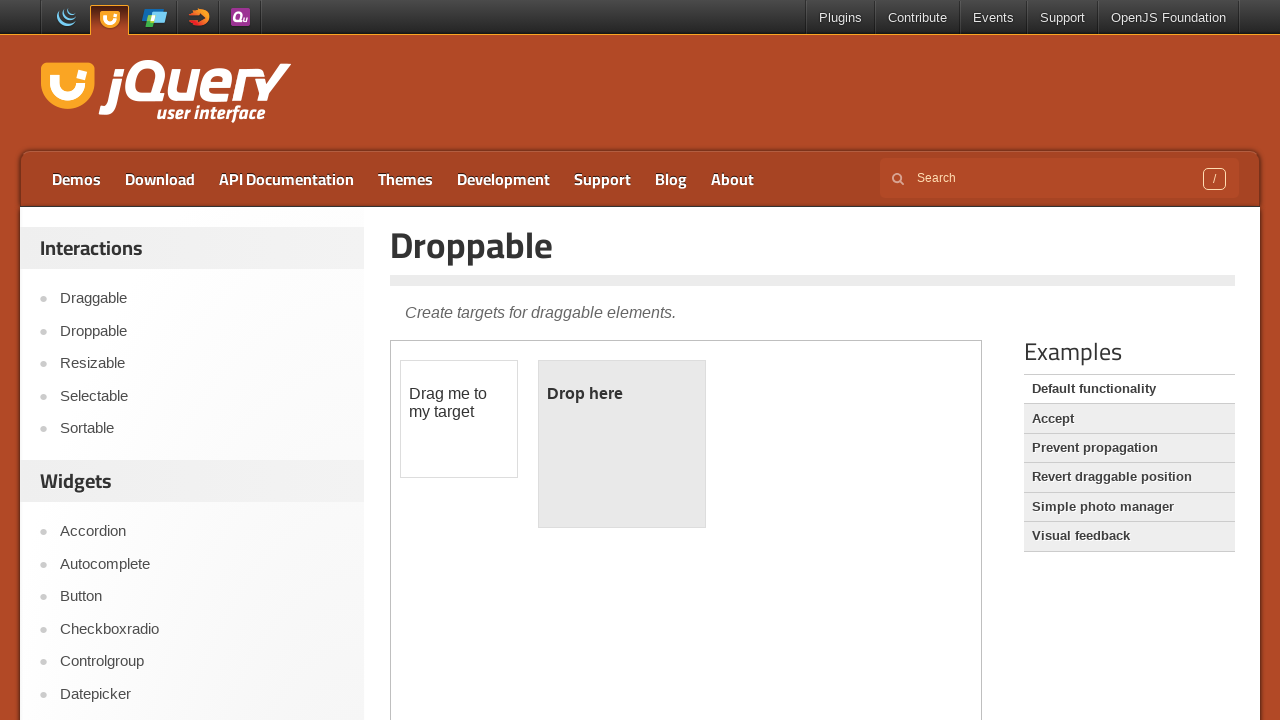

Dragged the draggable element onto the droppable target at (622, 444)
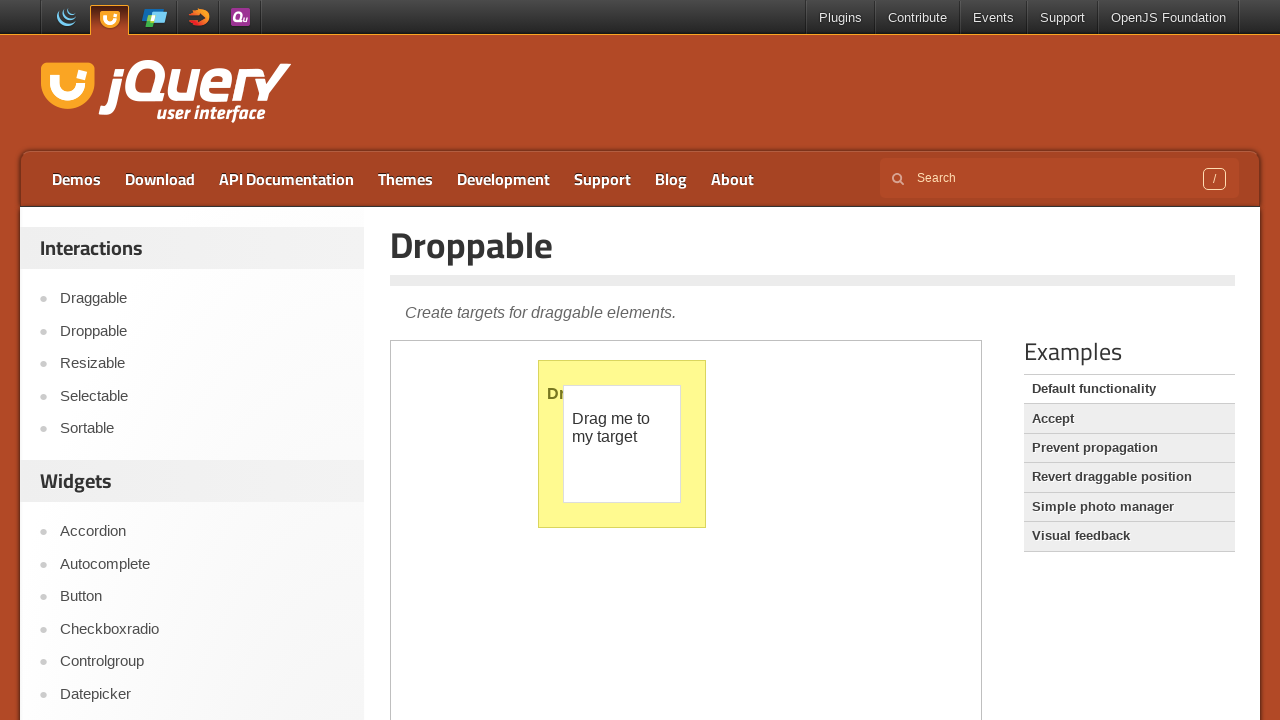

Verified that the drop was successful by confirming 'Dropped' message appeared
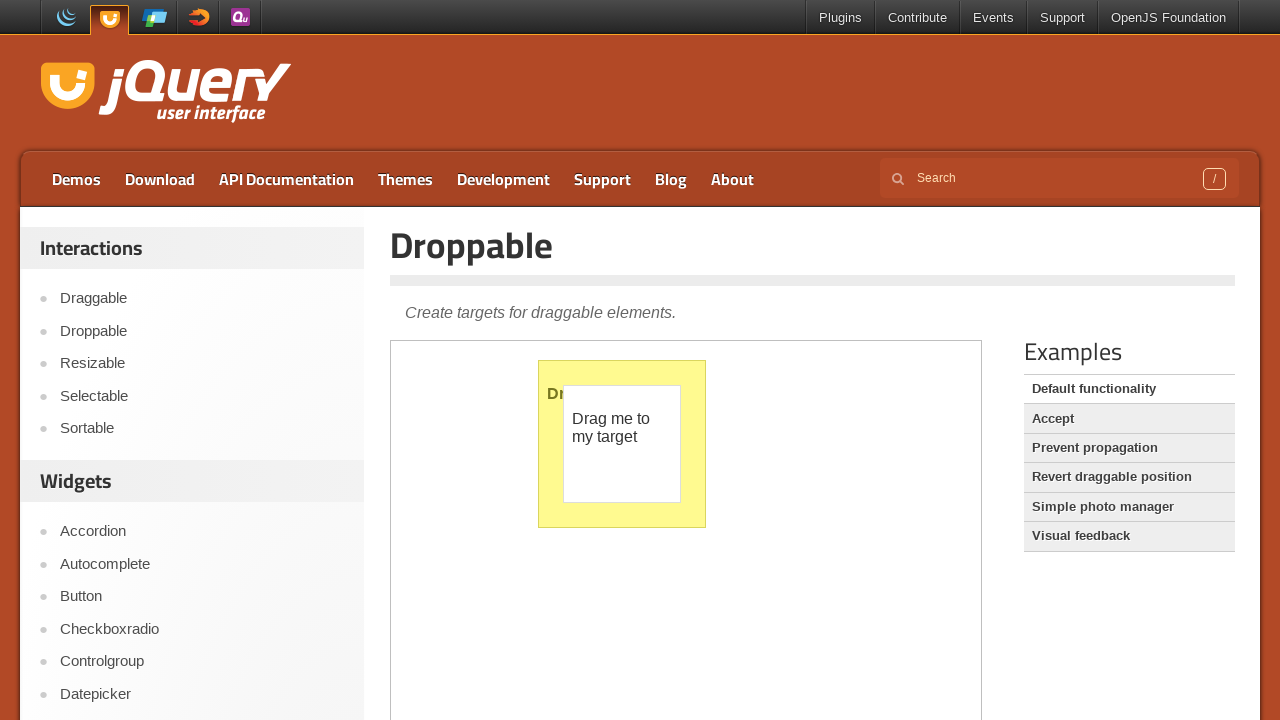

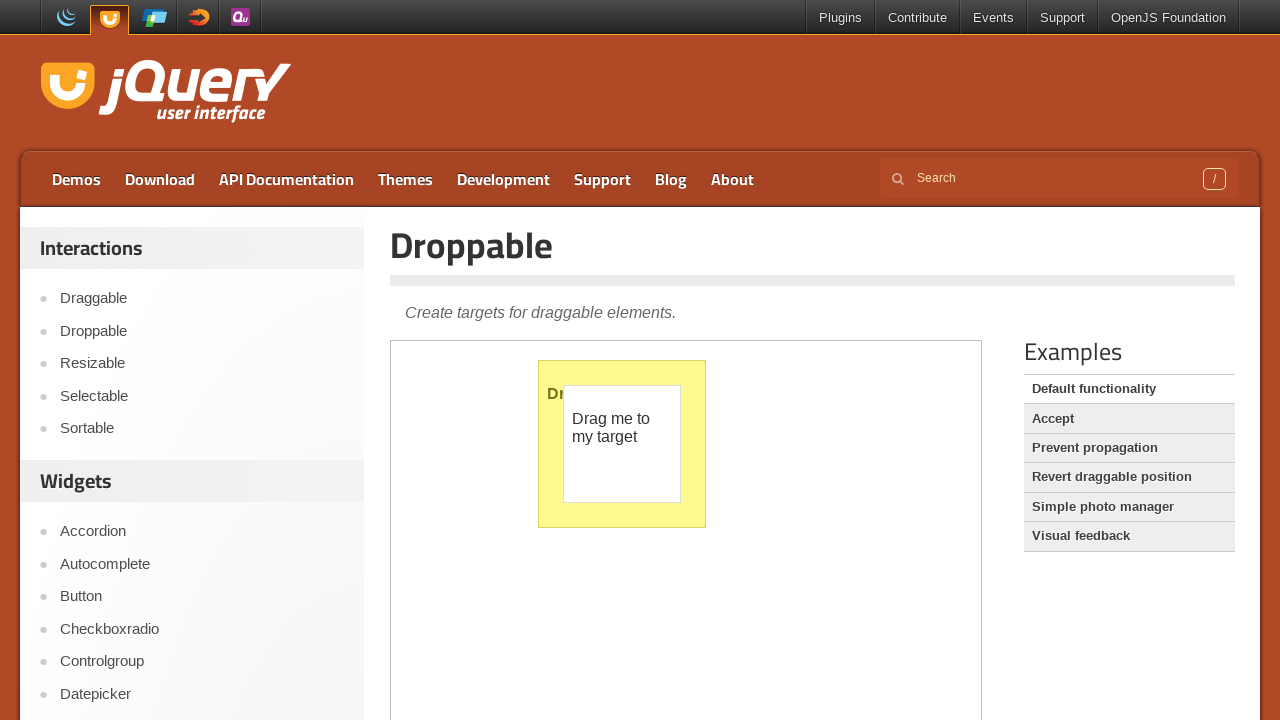